Tests the notification message functionality by clicking a trigger link and verifying that a flash notification message appears on the page.

Starting URL: https://the-internet.herokuapp.com/notification_message_rendered

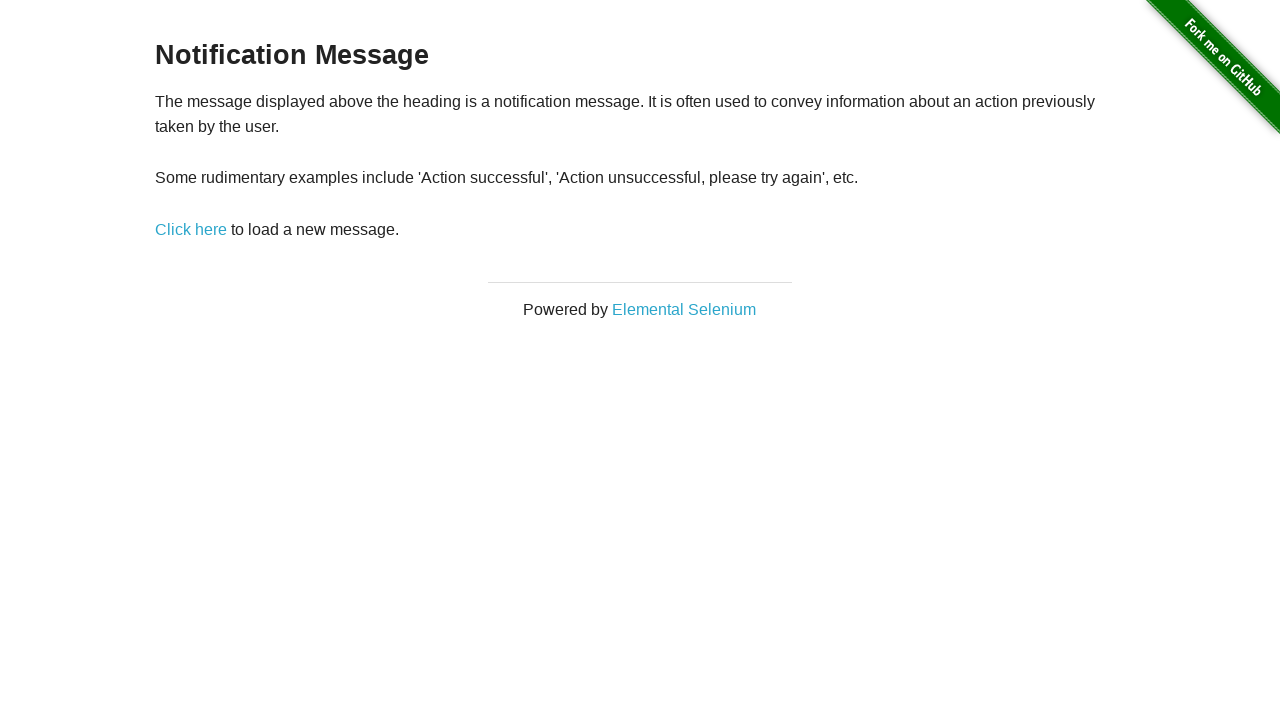

Page loaded and DOM content was ready
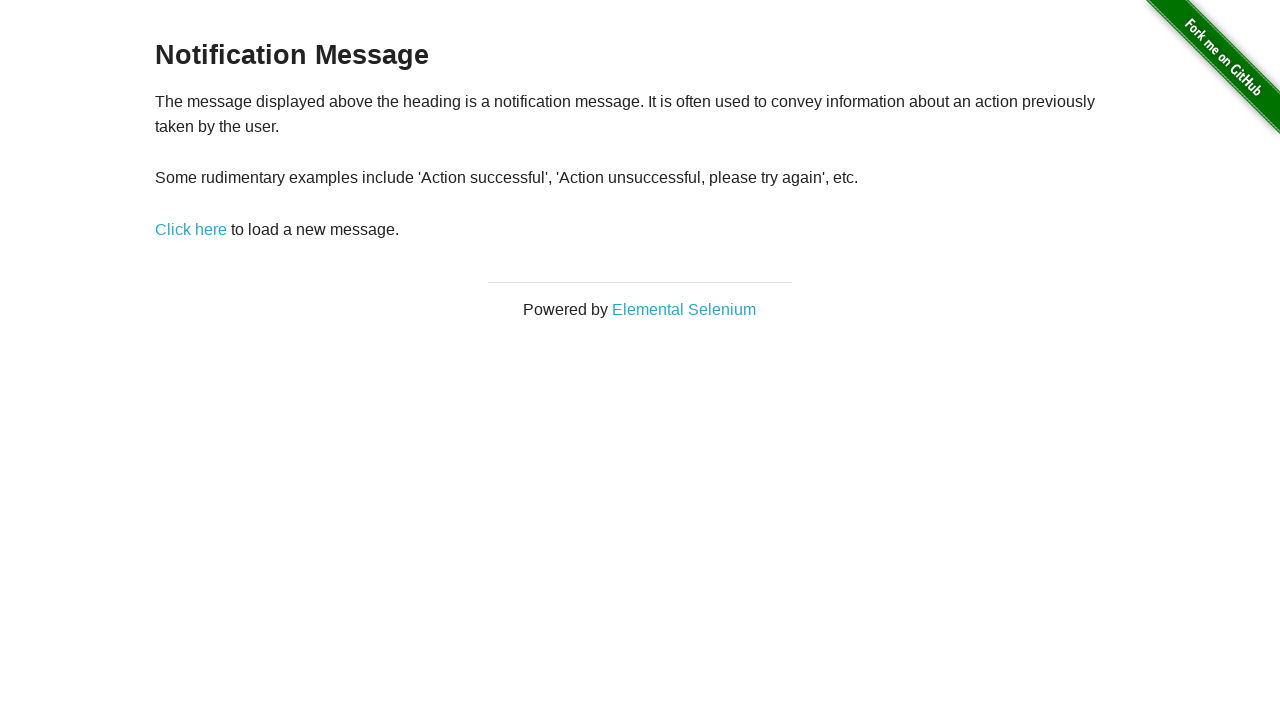

Clicked 'Click here' link to trigger notification at (191, 229) on text=Click here
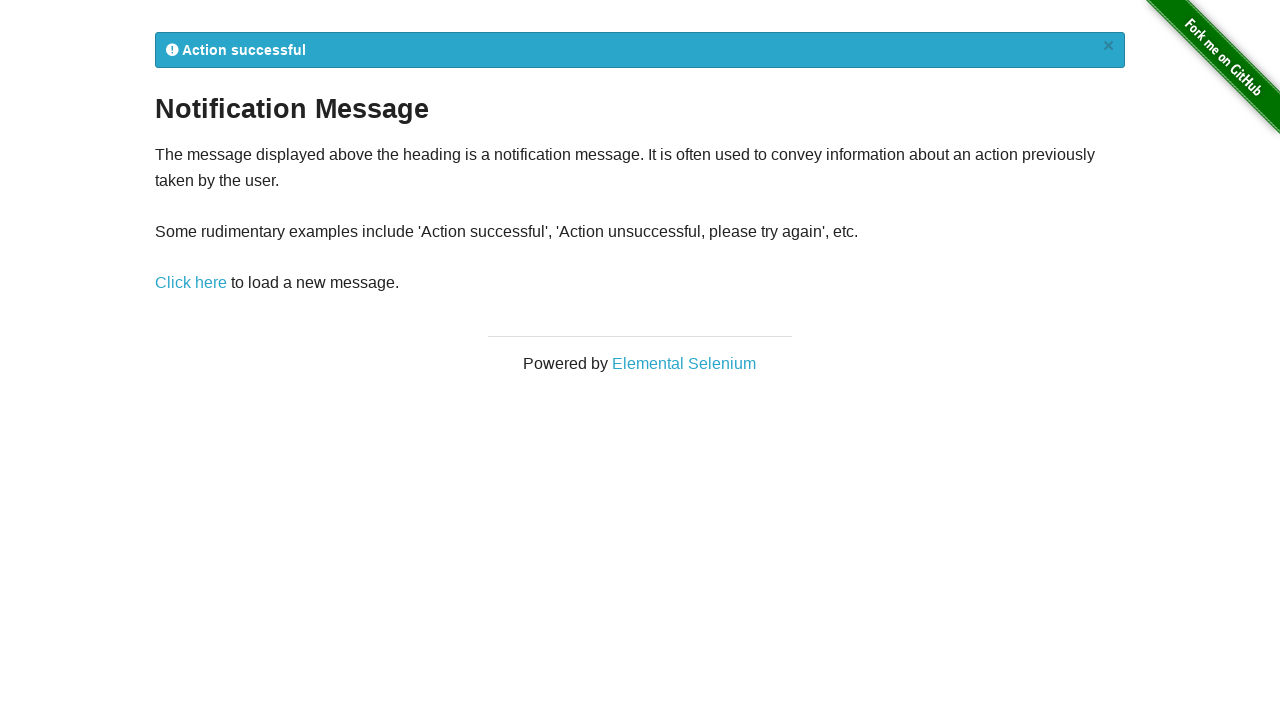

Flash notification message appeared on the page
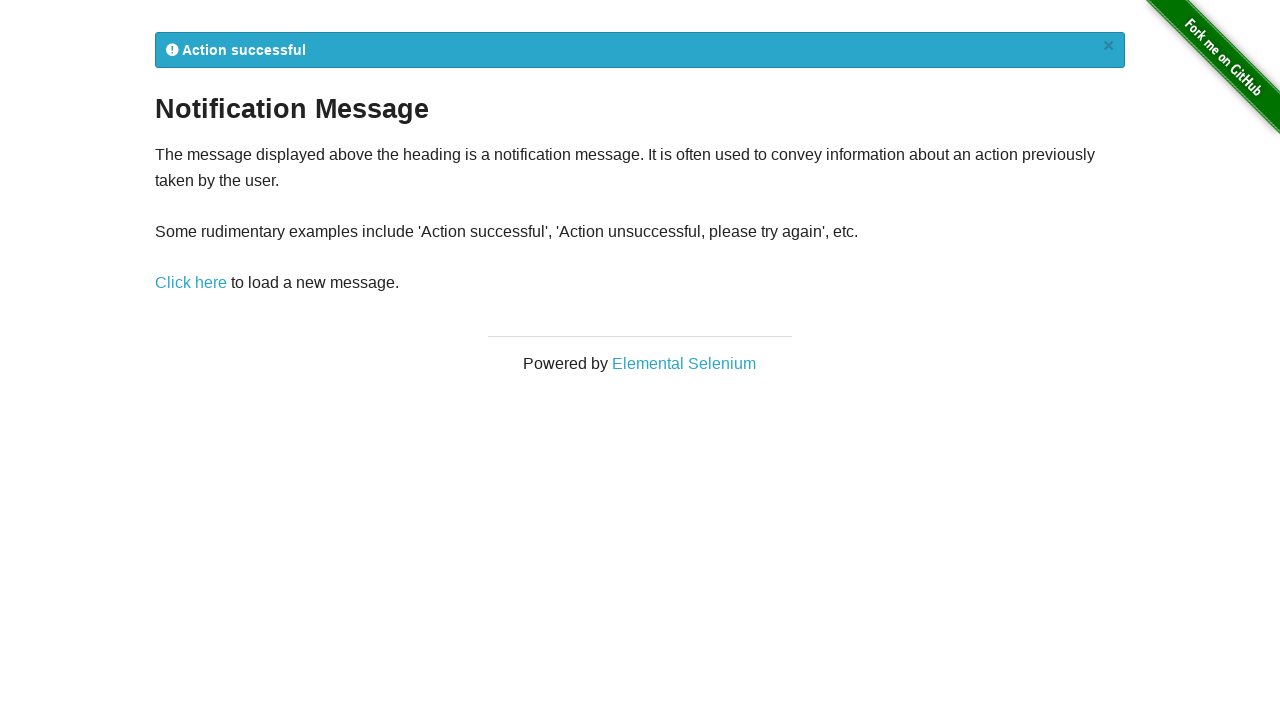

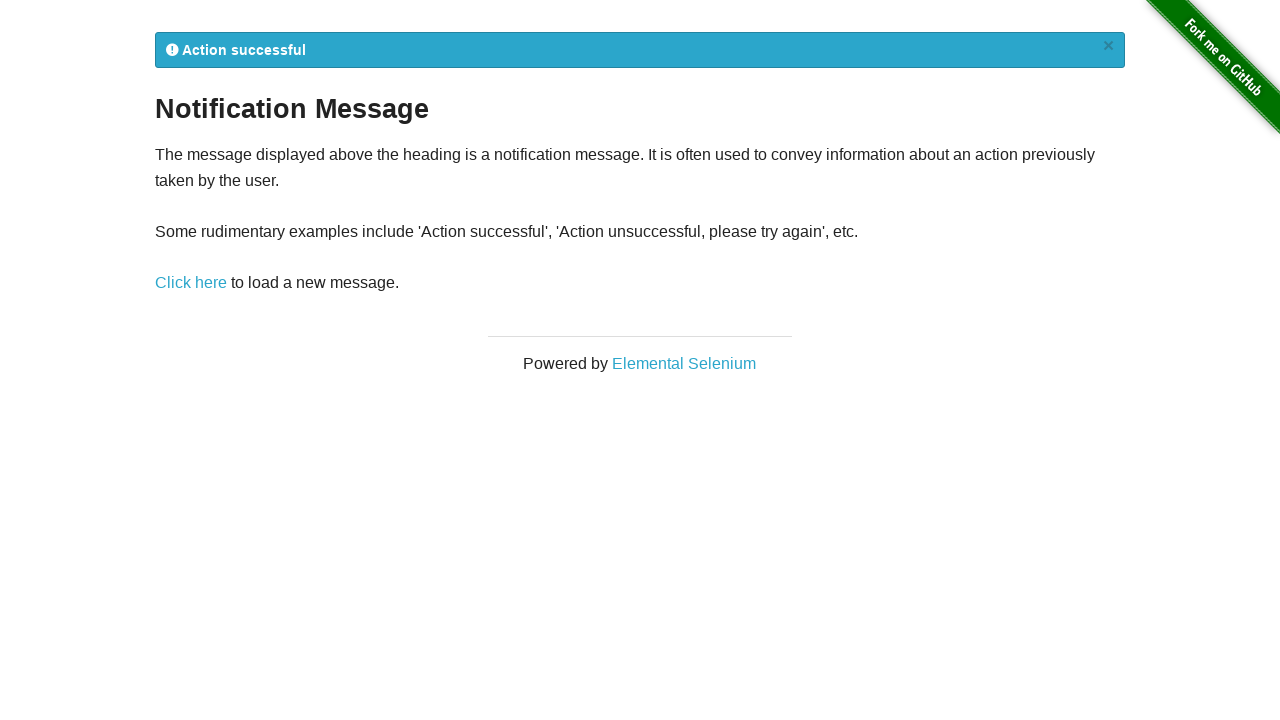